Tests mouse hover functionality by hovering over multiple figure elements to reveal hidden user information

Starting URL: https://the-internet.herokuapp.com/hovers

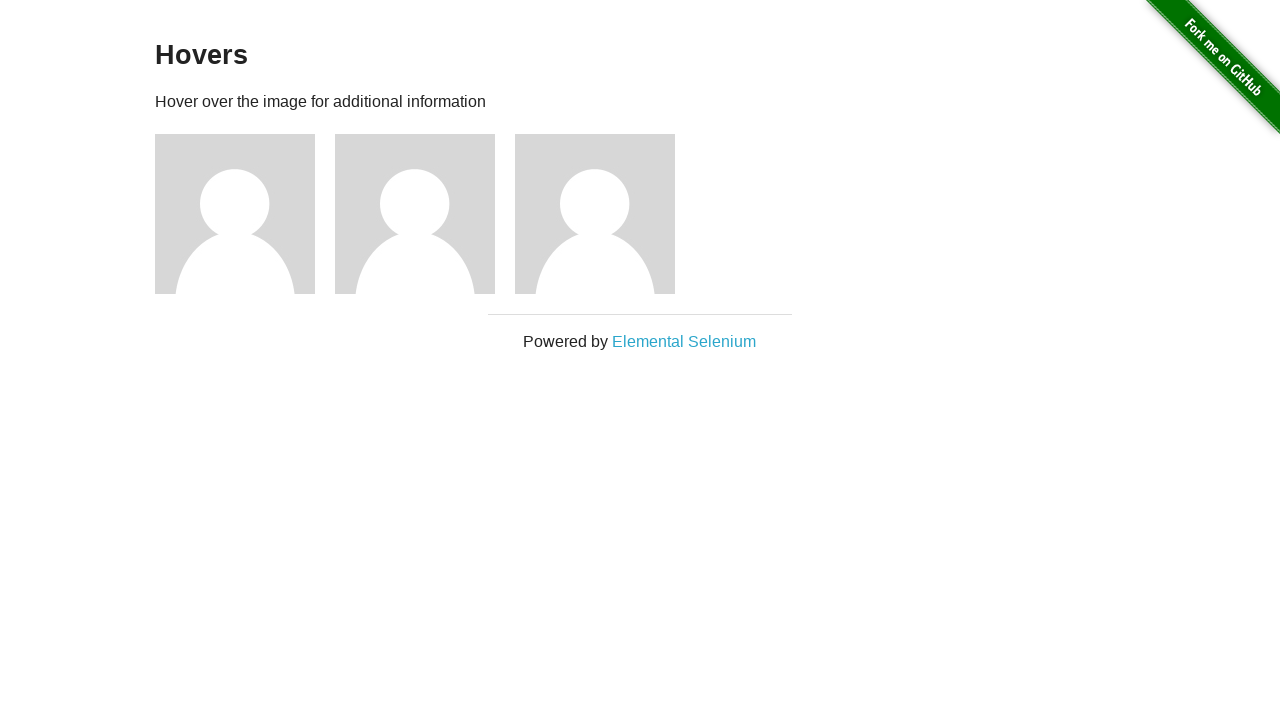

Navigated to hovers page
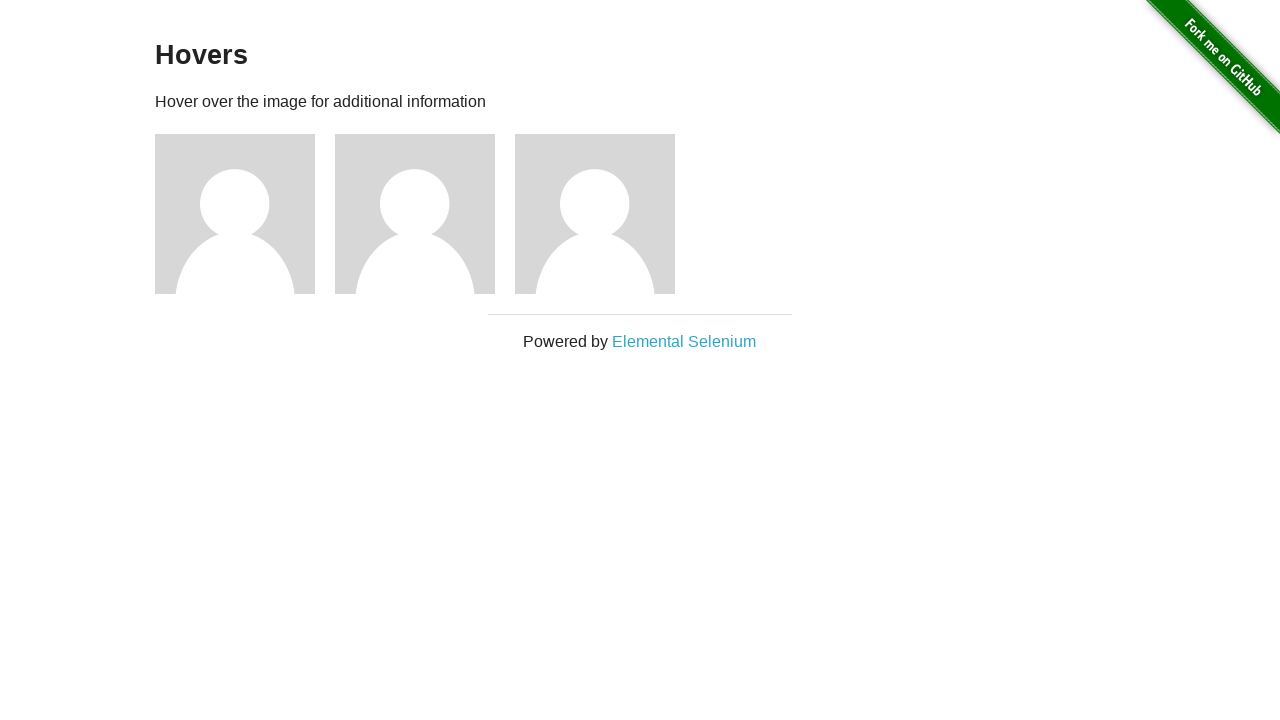

Located all figure elements on the page
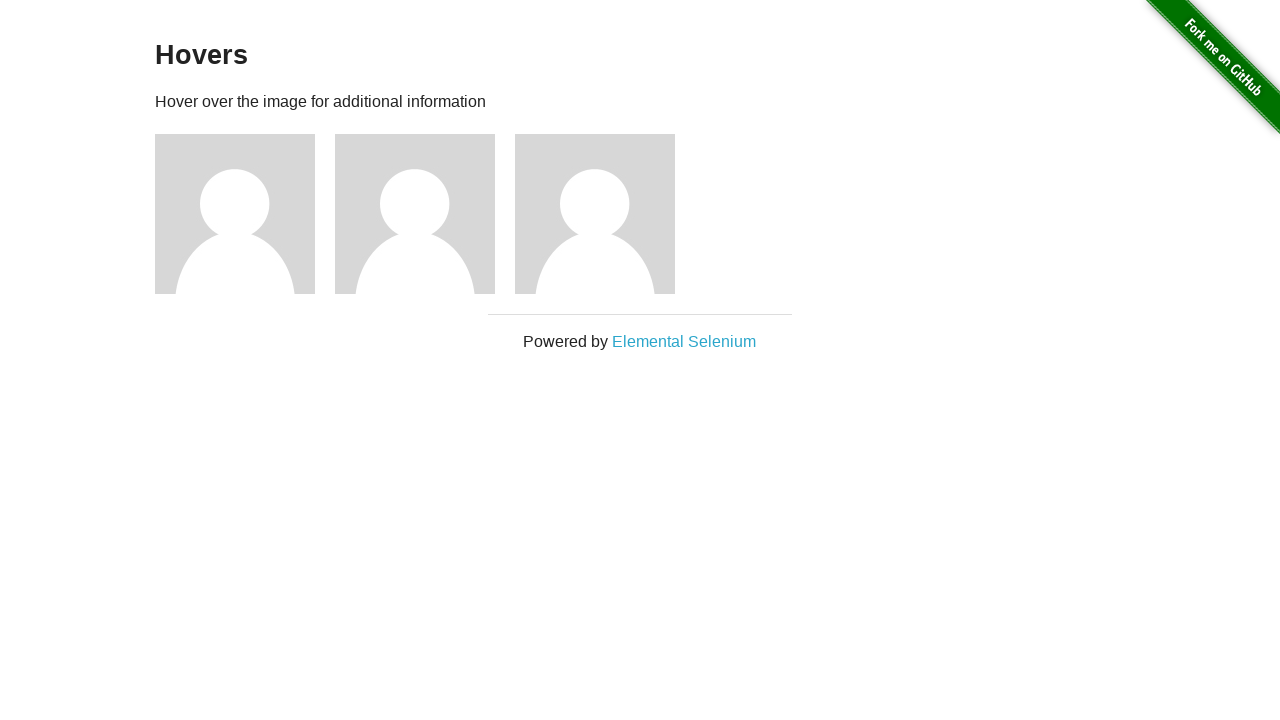

Located image element within figure
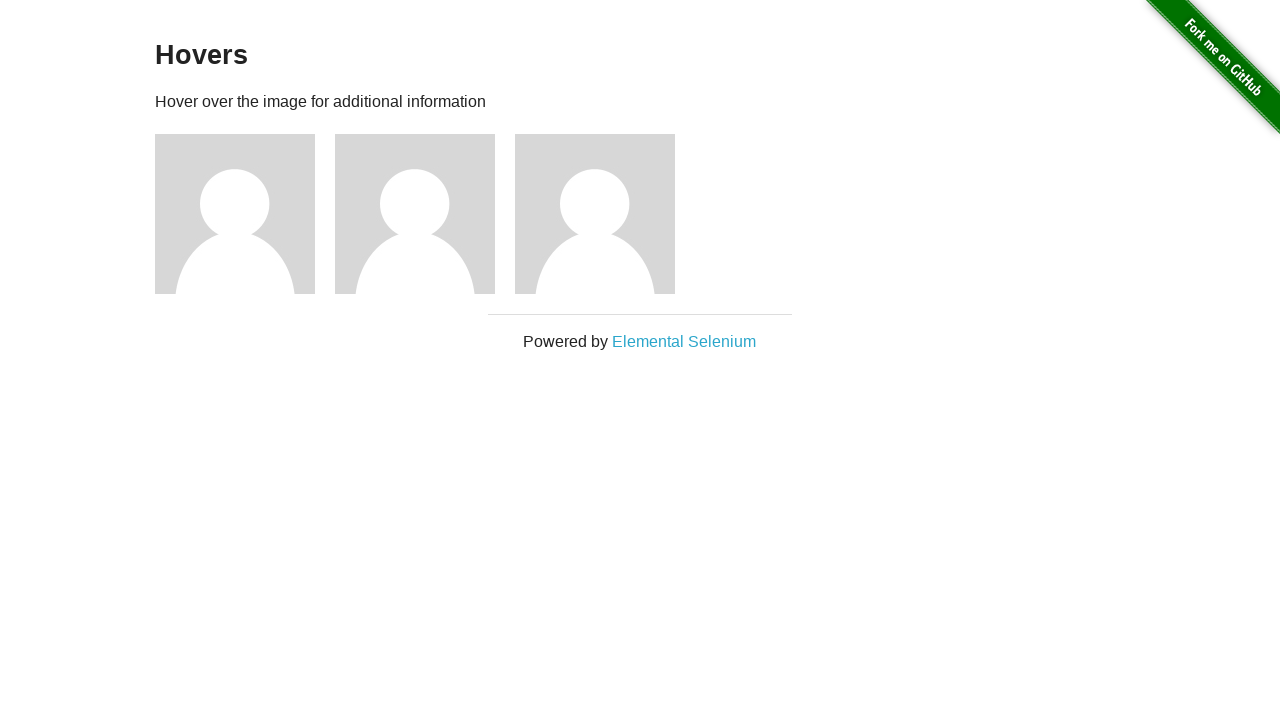

Hovered over image to reveal hidden user information at (235, 214) on .figure >> nth=0 >> img
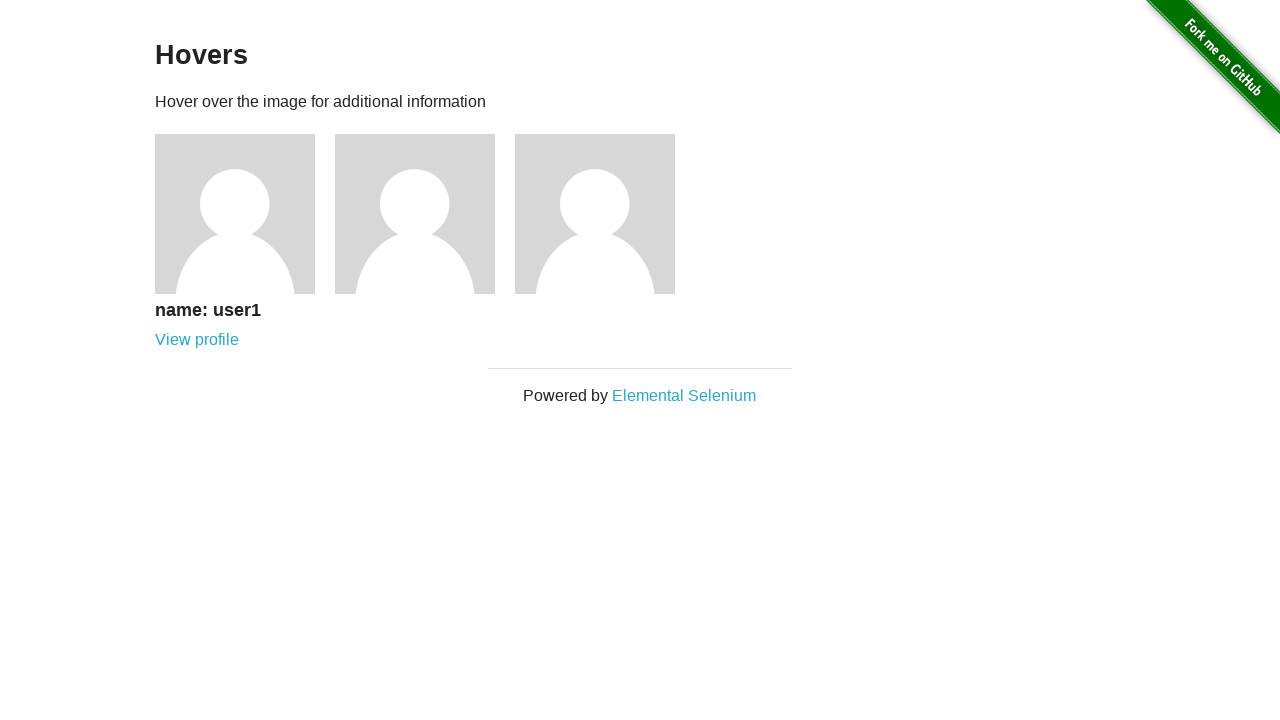

Hidden user information header became visible
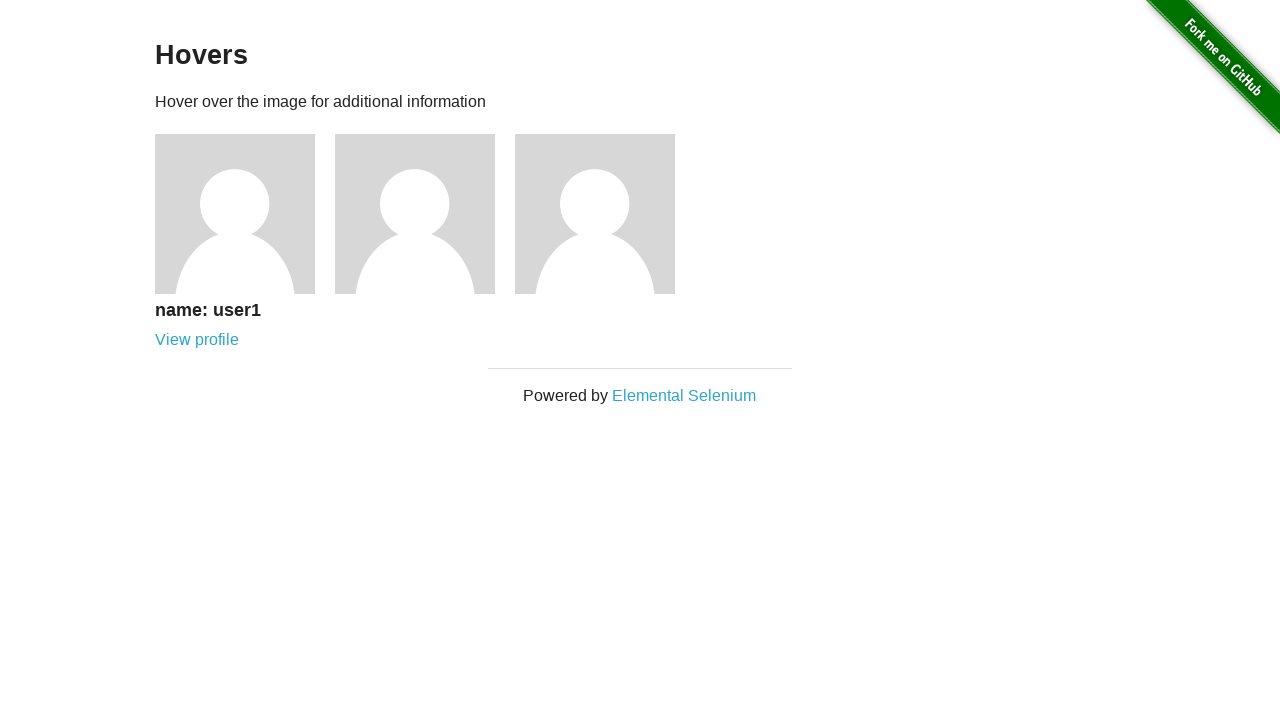

Located image element within figure
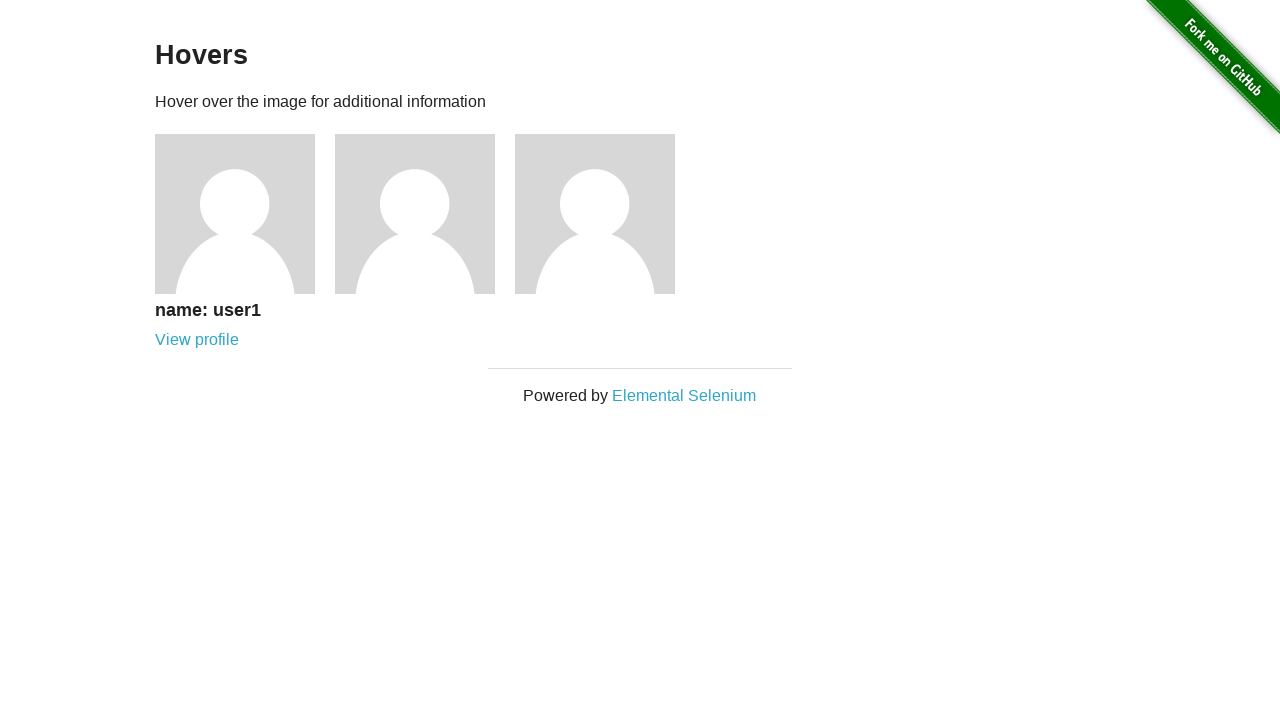

Hovered over image to reveal hidden user information at (415, 214) on .figure >> nth=1 >> img
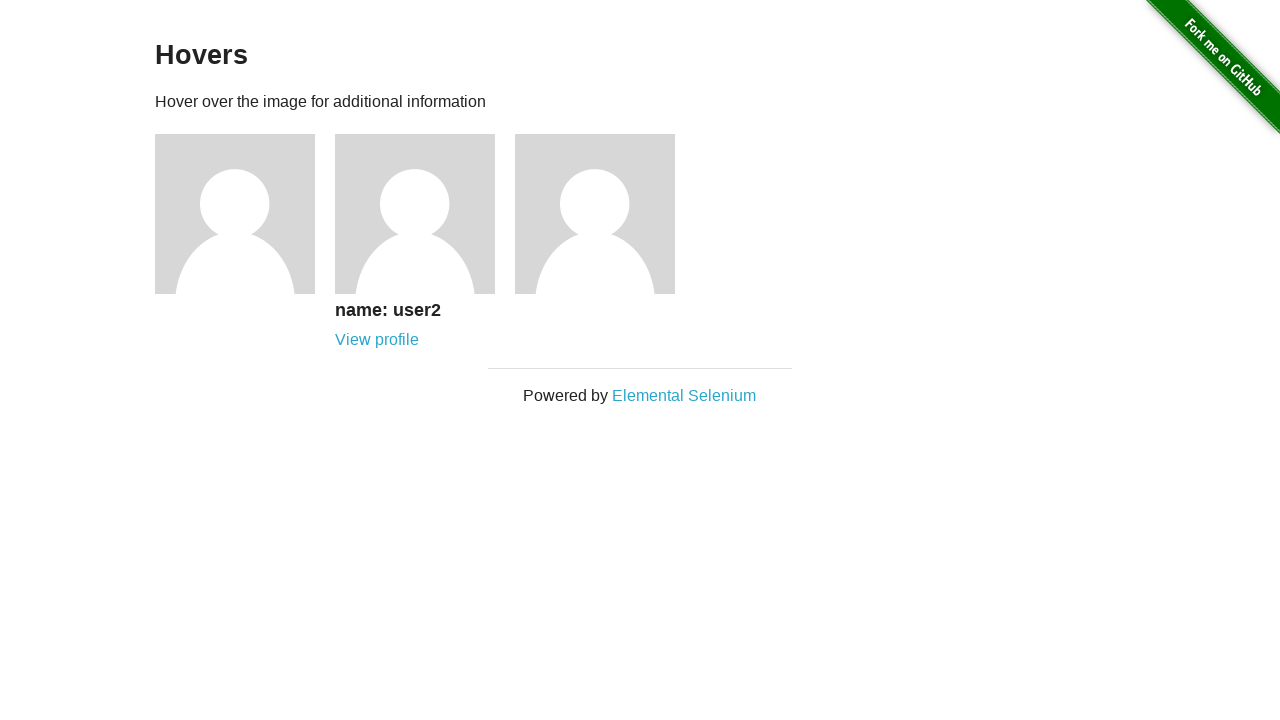

Hidden user information header became visible
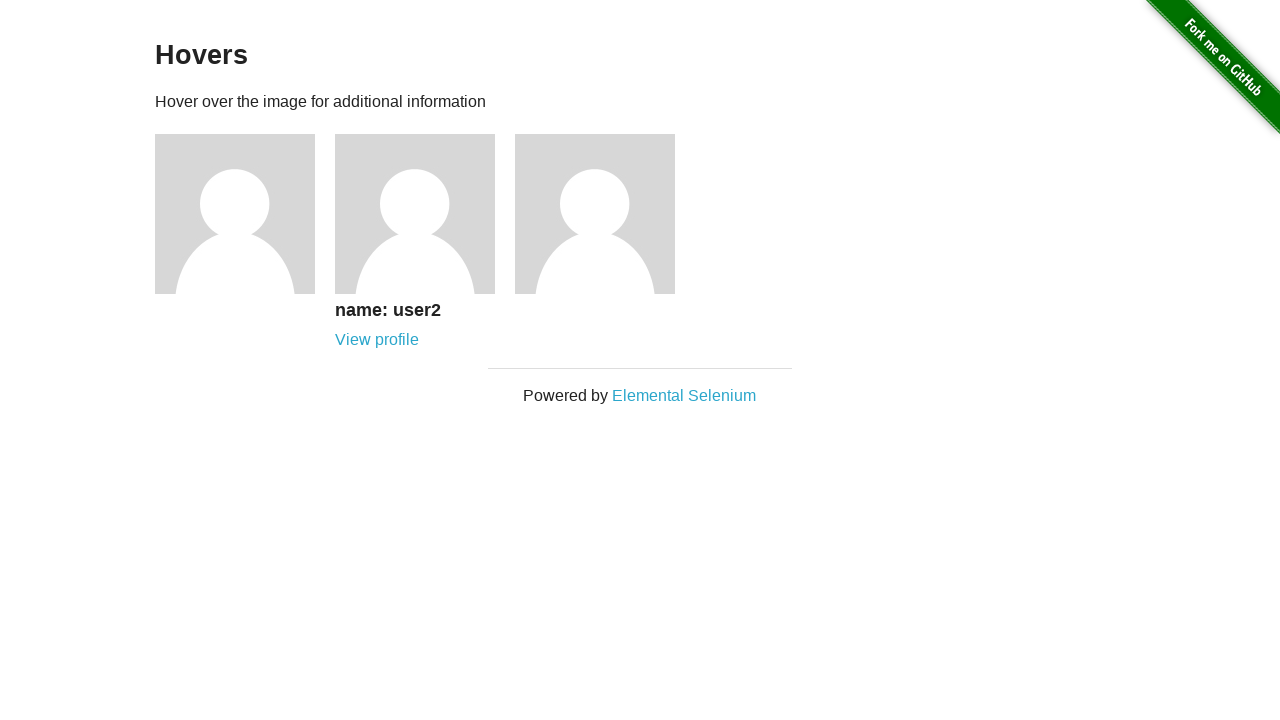

Located image element within figure
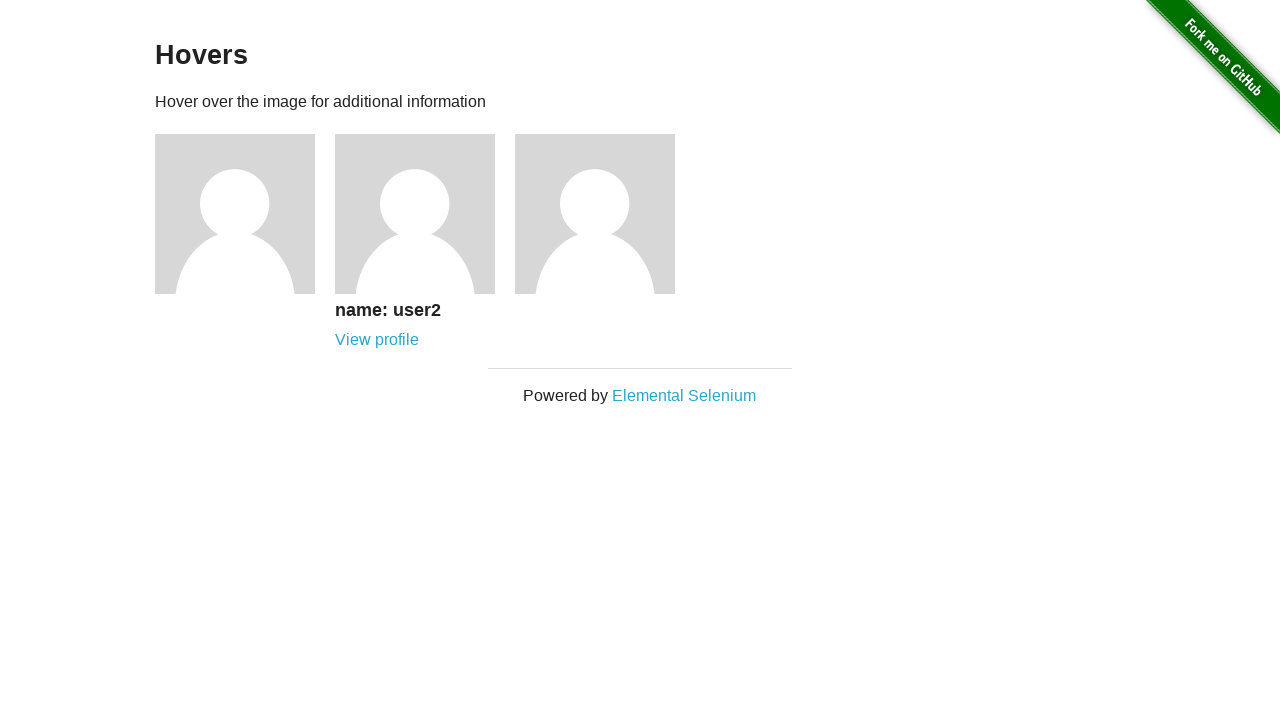

Hovered over image to reveal hidden user information at (595, 214) on .figure >> nth=2 >> img
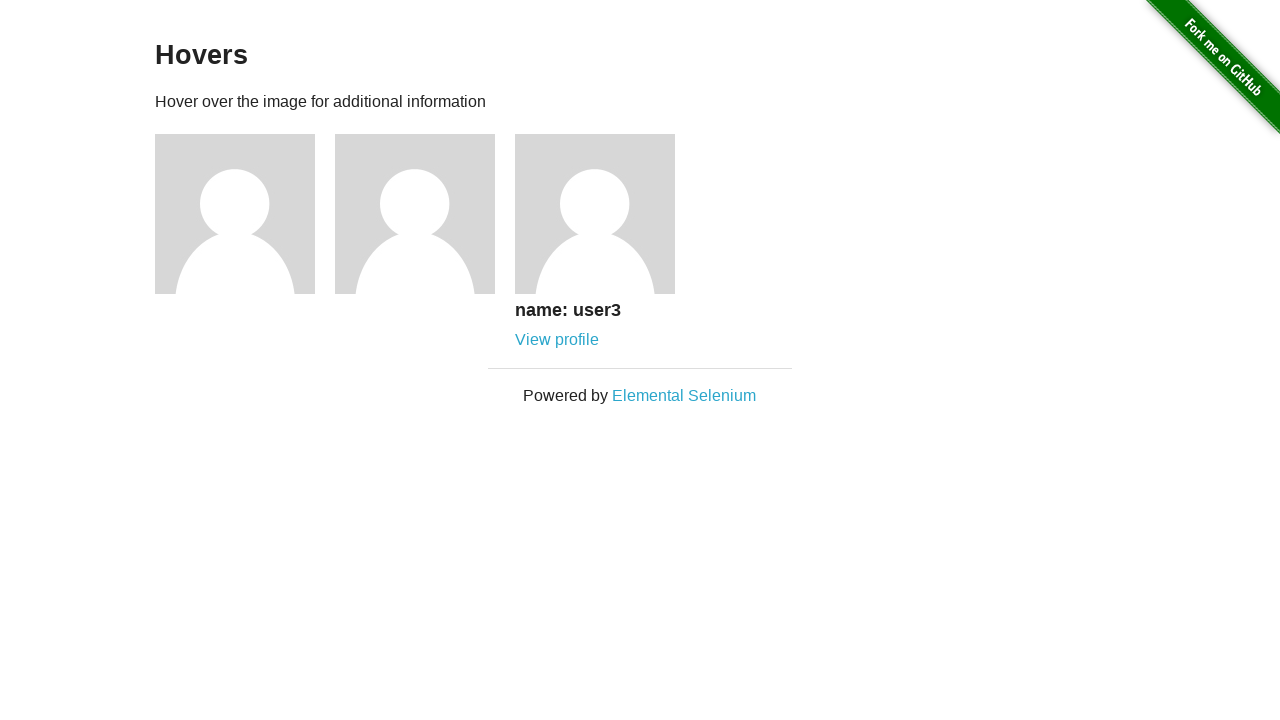

Hidden user information header became visible
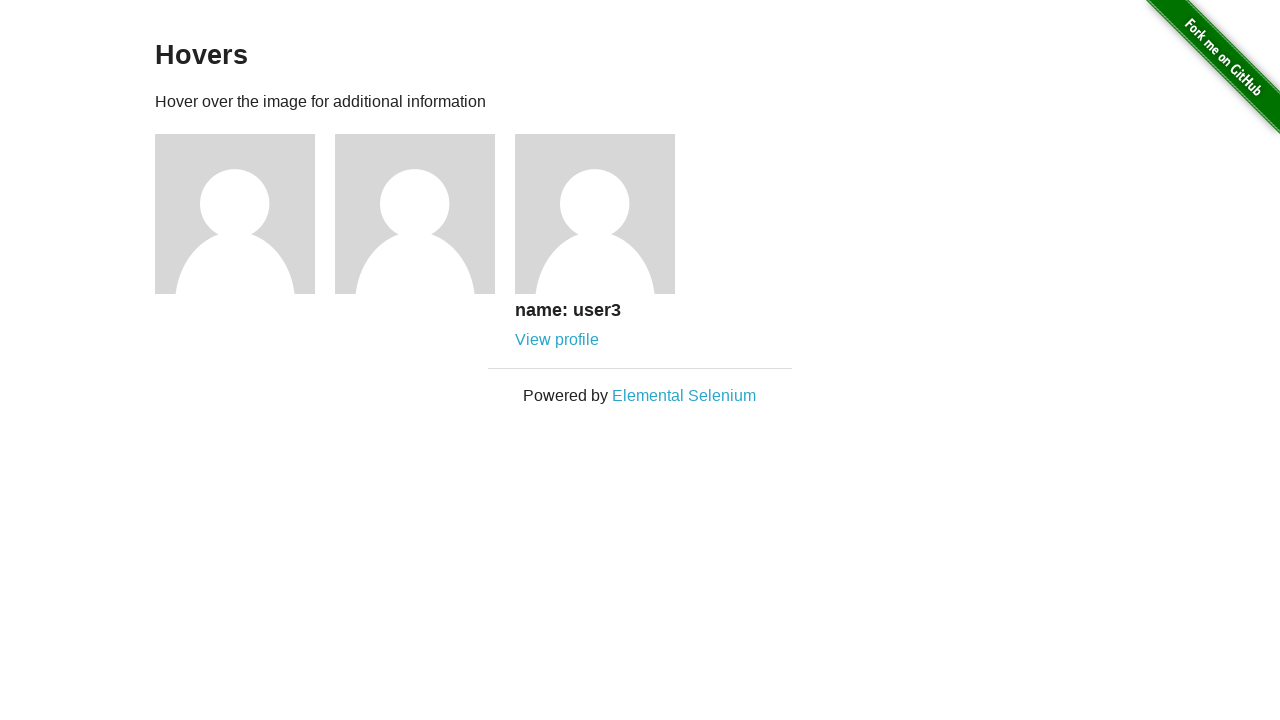

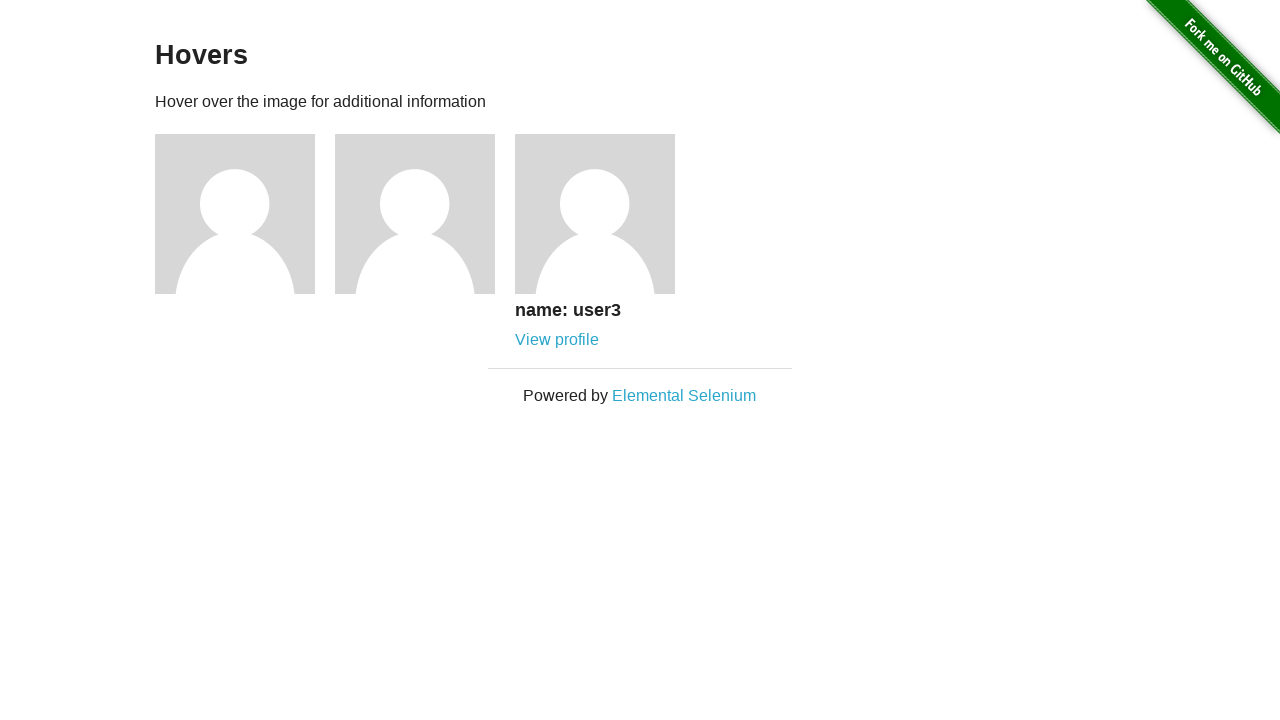